Tests iframe handling by switching to a single frame, entering text in an input field, then switching back to the main content and clicking the Home link.

Starting URL: https://demo.automationtesting.in/Frames.html

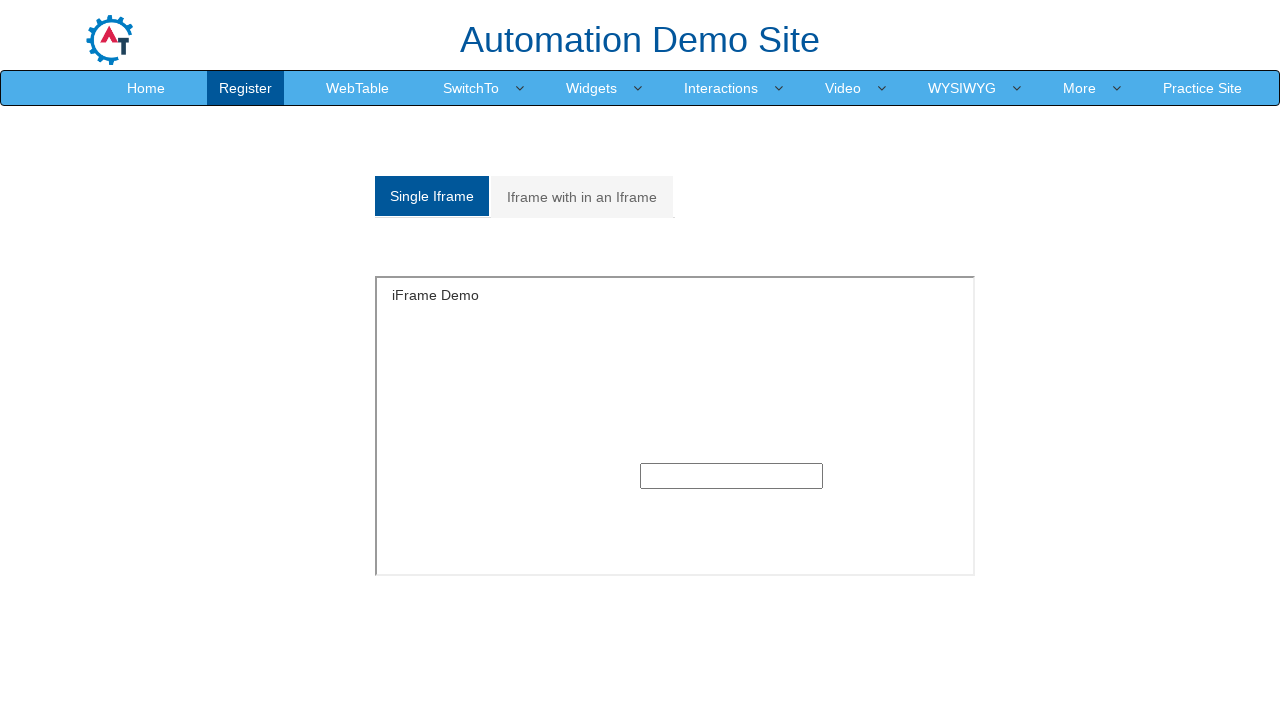

Located the single frame iframe with id 'singleframe'
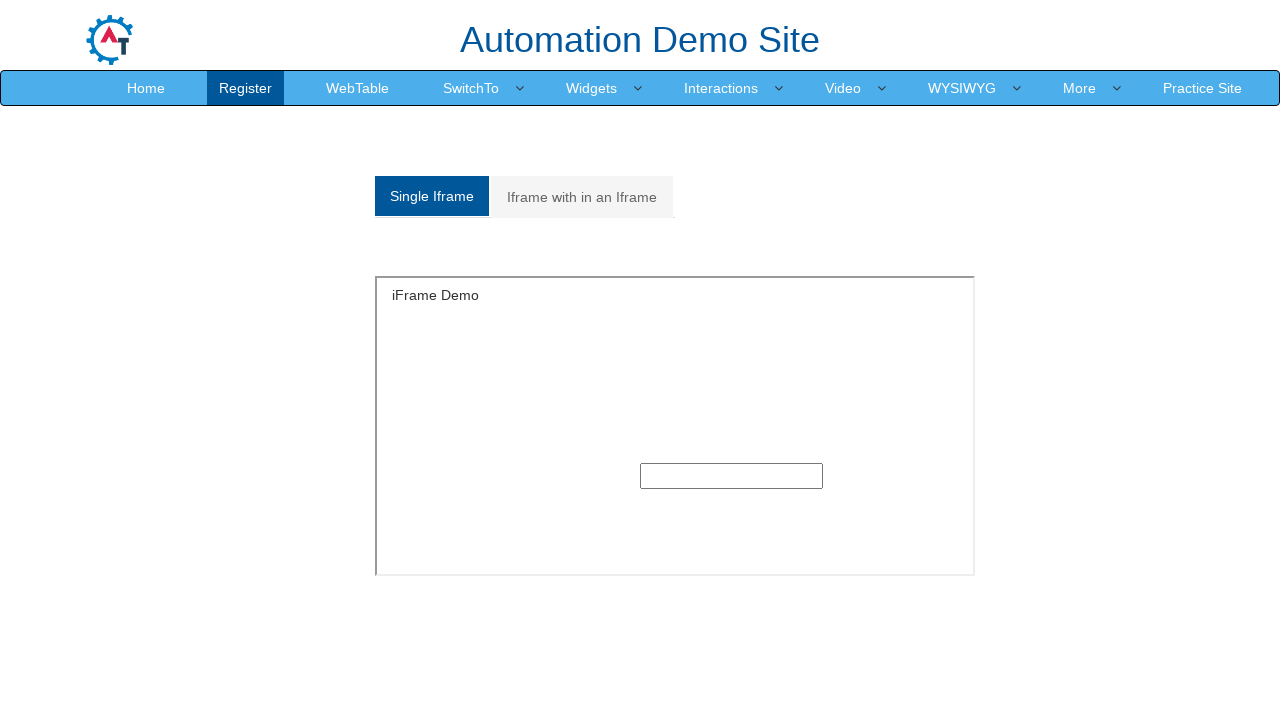

Entered 'Automation' text in input field inside iframe on #singleframe >> internal:control=enter-frame >> input[type='text']
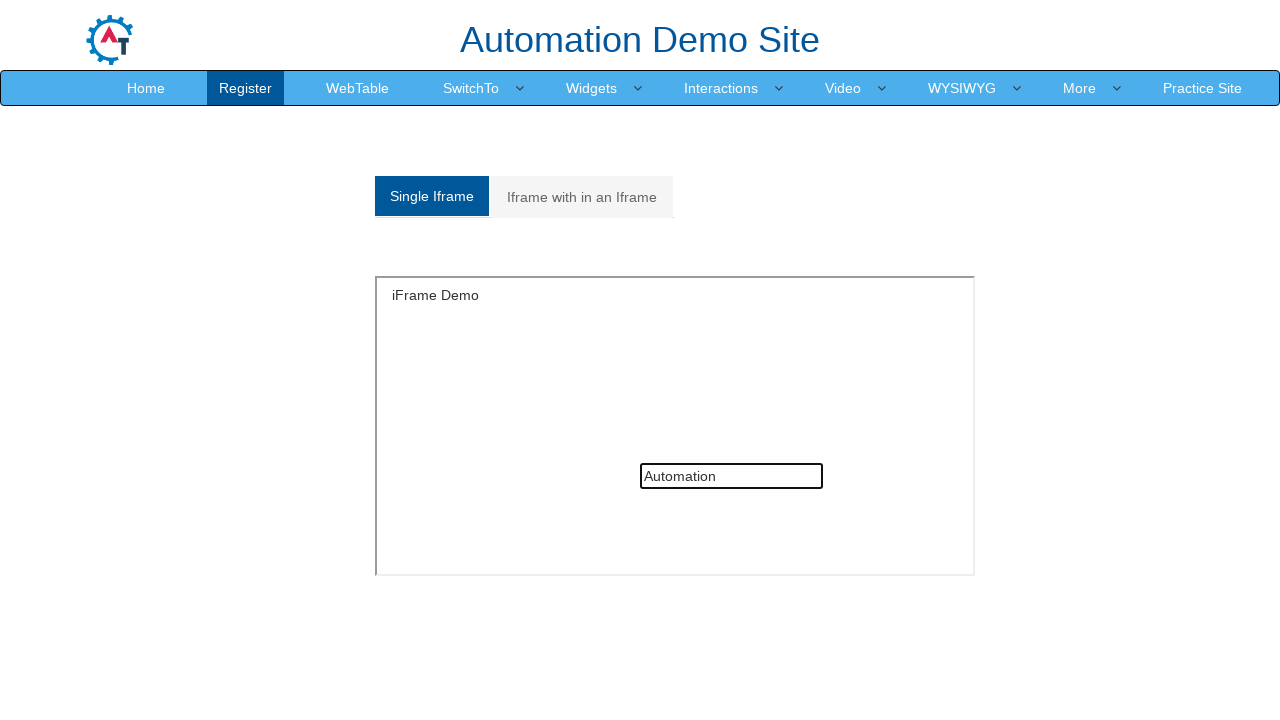

Clicked the Home link in the main content at (146, 88) on a:has-text('Home')
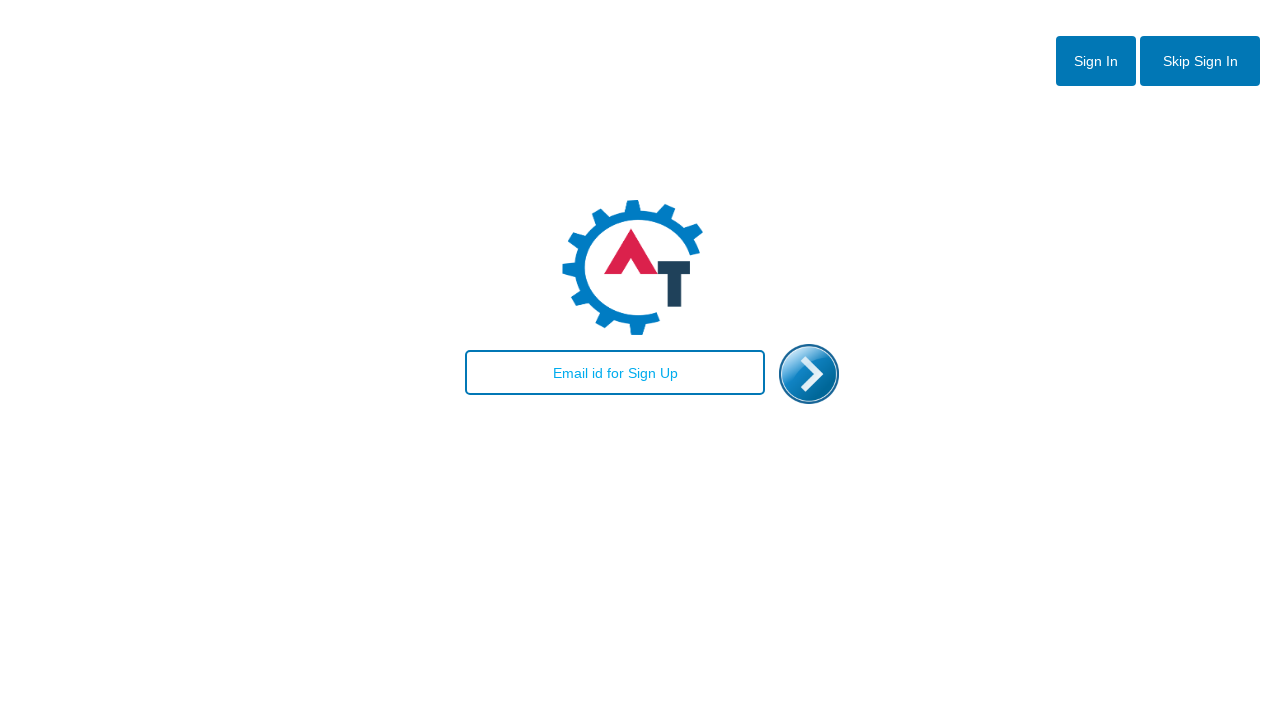

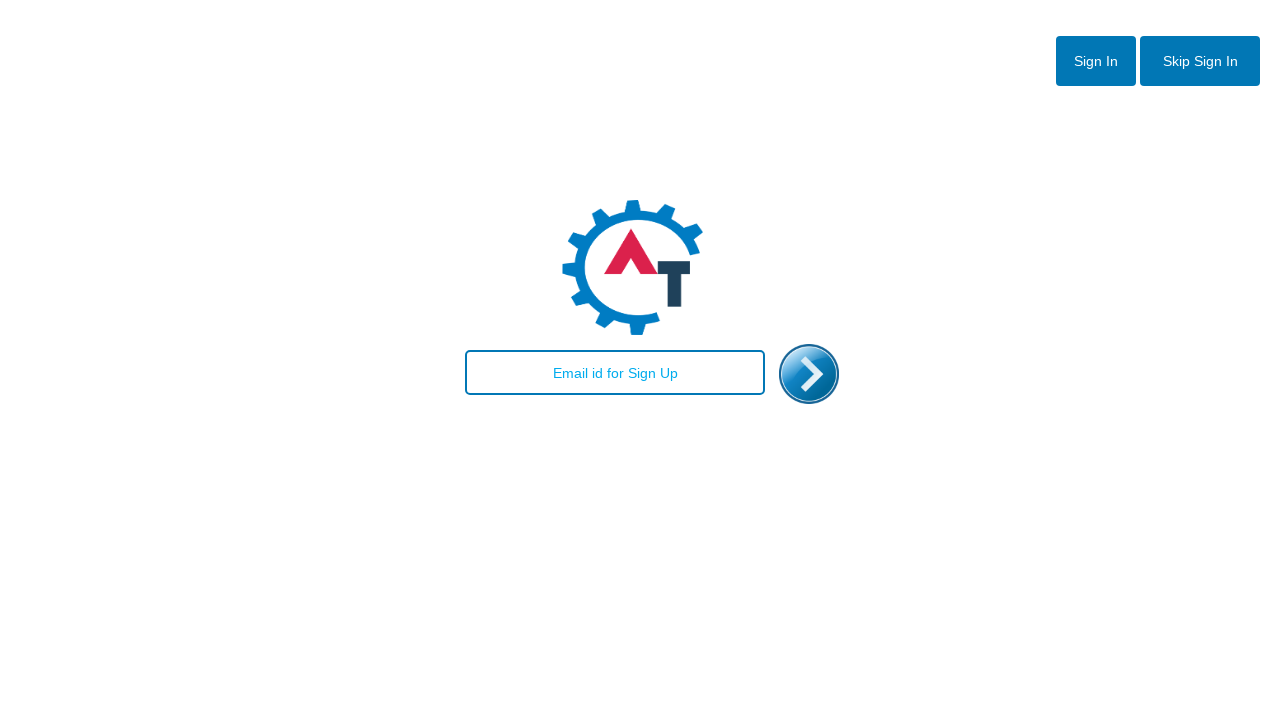